Tests tooltip functionality by hovering over a button and verifying the tooltip appears

Starting URL: https://demoqa.com/tool-tips

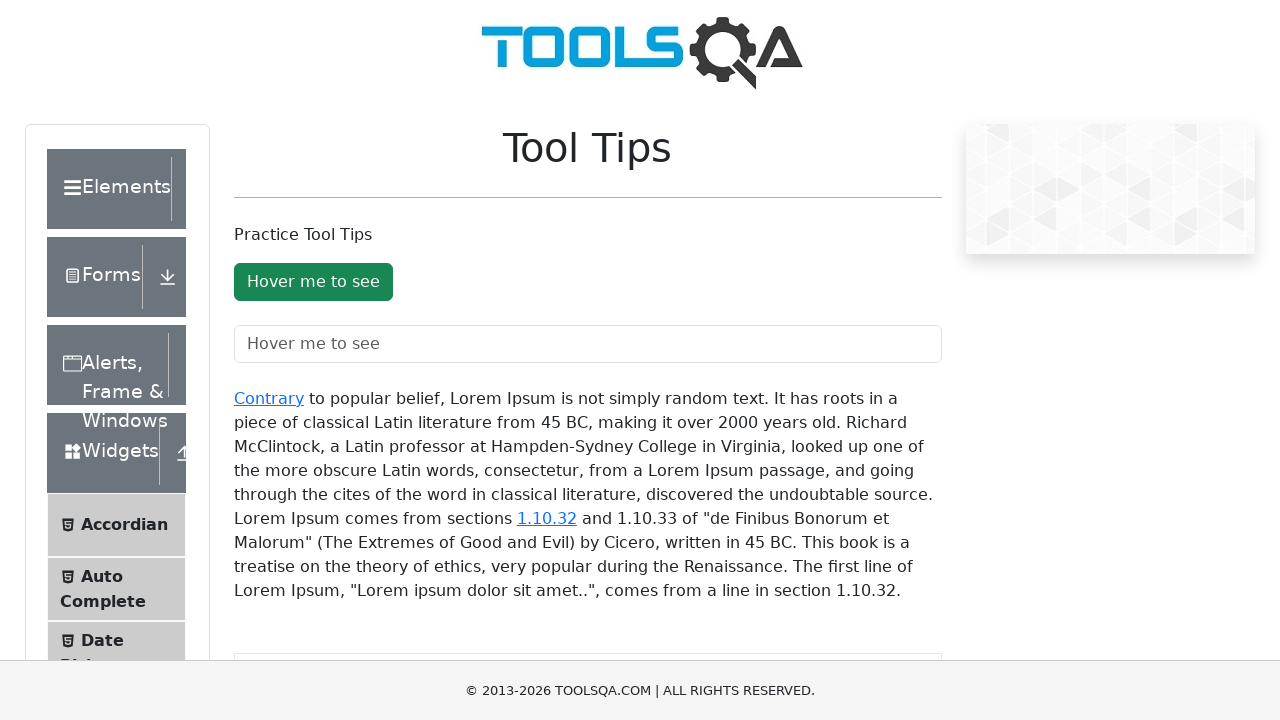

Located the tooltip button element
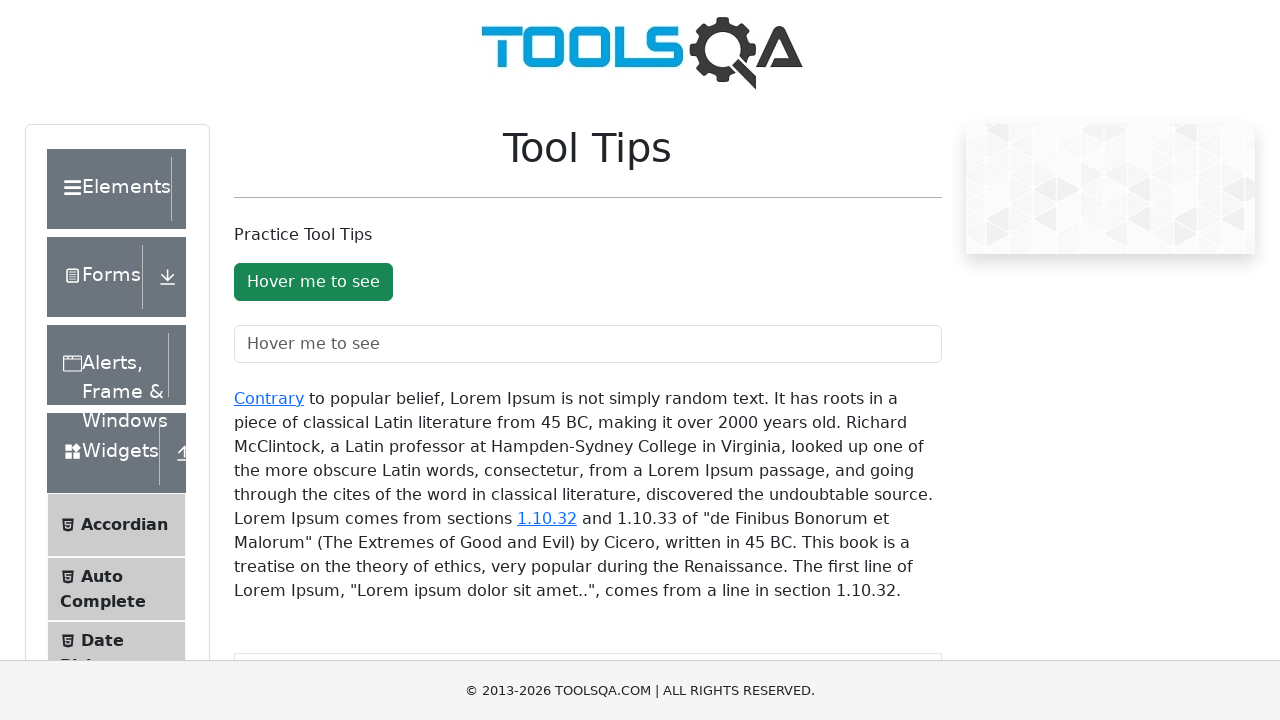

Hovered over the tooltip button at (313, 282) on #toolTipButton
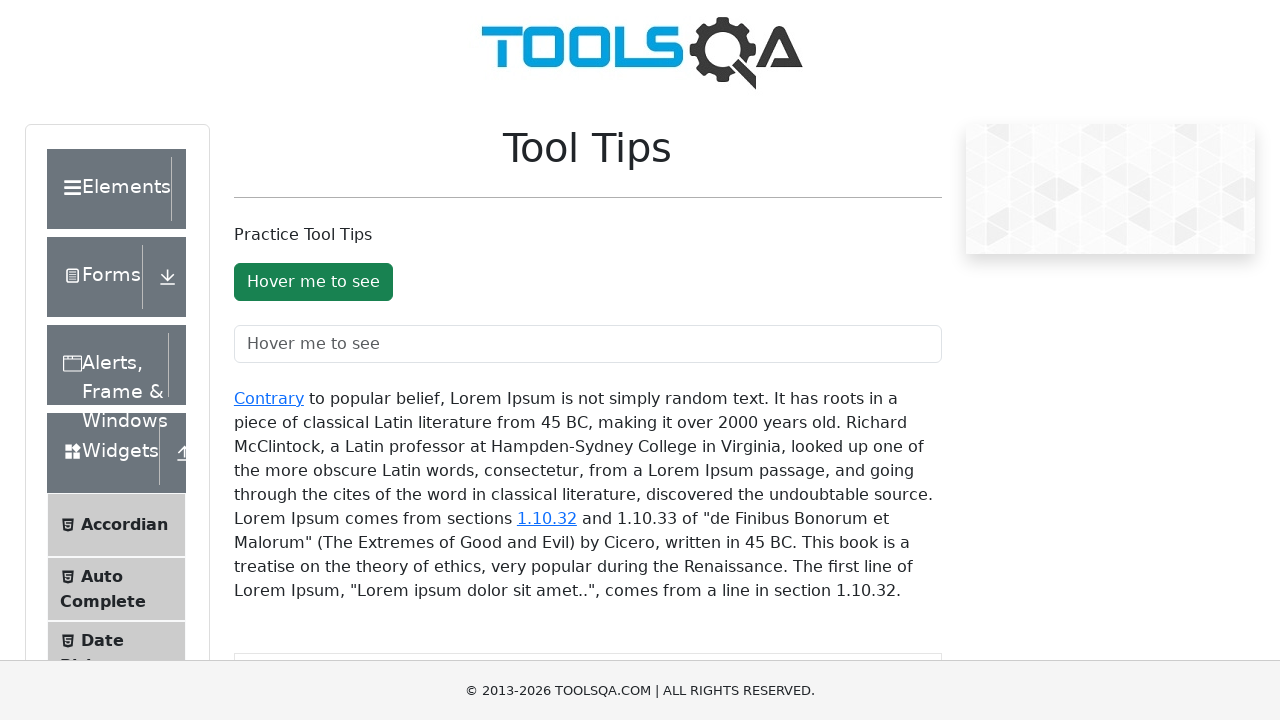

Waited 1000ms for tooltip to appear
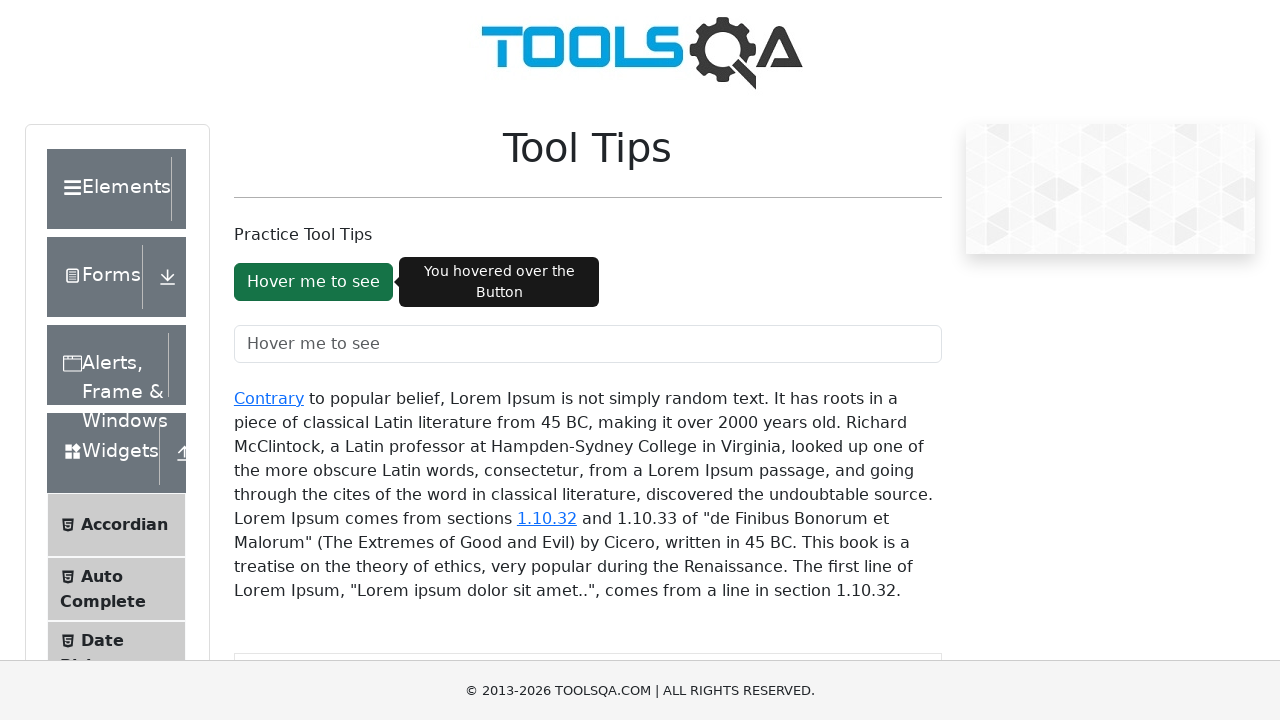

Retrieved aria-describedby attribute value: 'buttonToolTip'
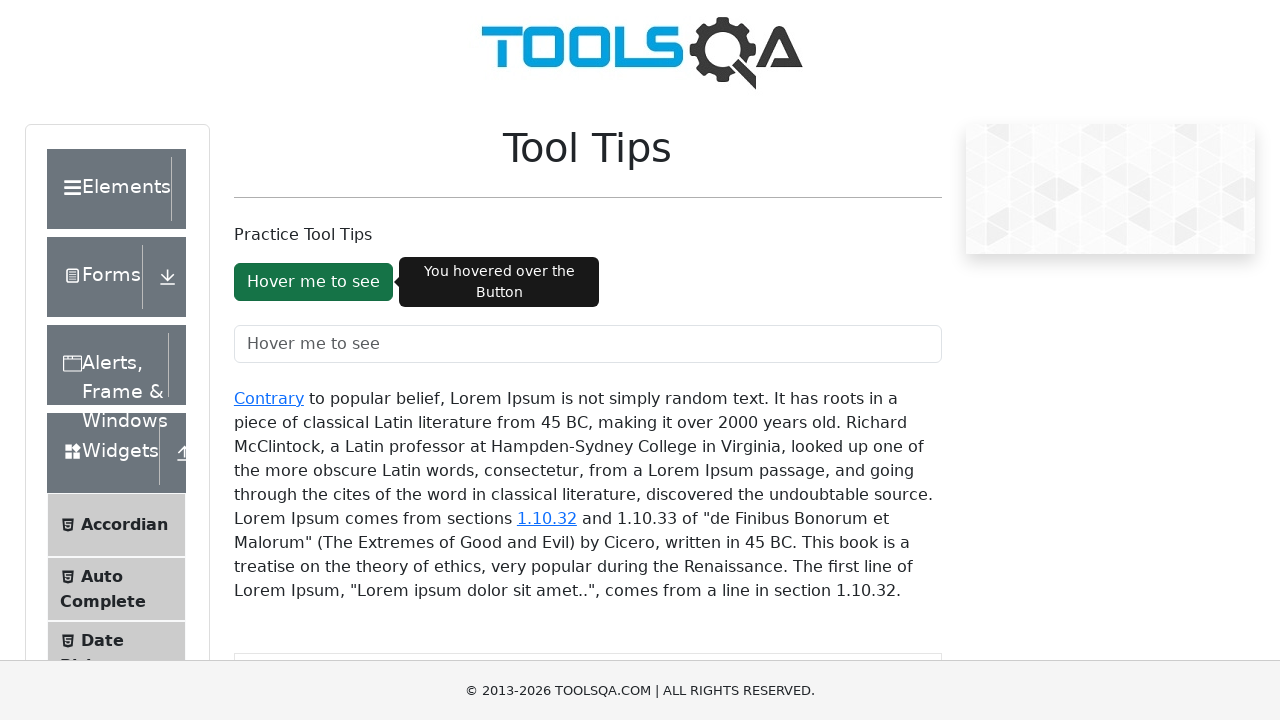

Verified tooltip aria-describedby attribute equals 'buttonToolTip'
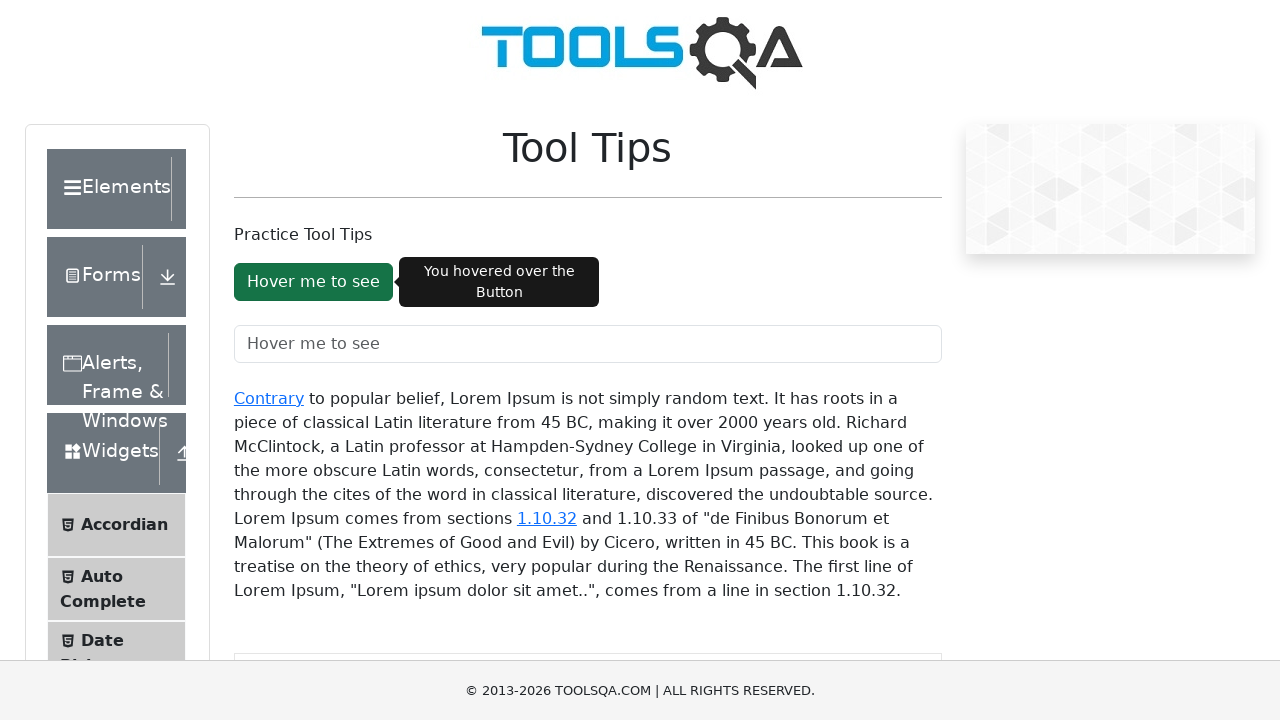

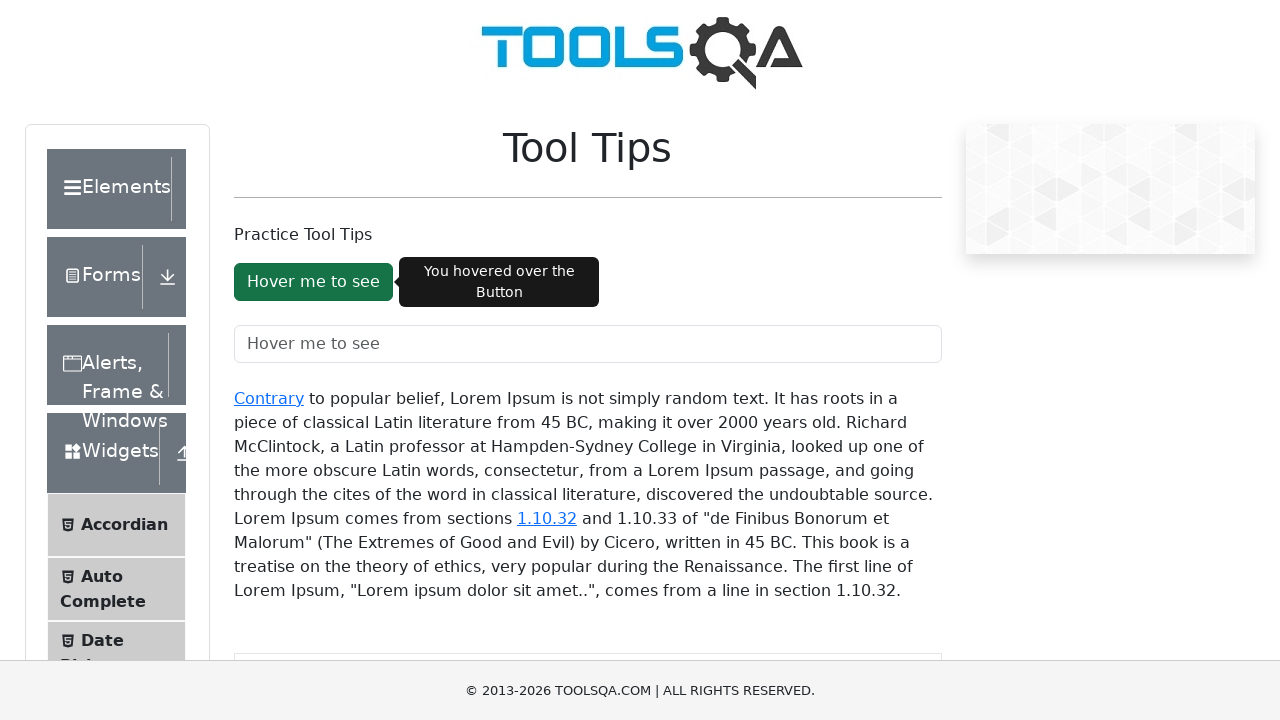